Tests autocomplete/suggestive dropdown functionality by typing partial text and selecting a specific country from the suggestions

Starting URL: https://rahulshettyacademy.com/dropdownsPractise/

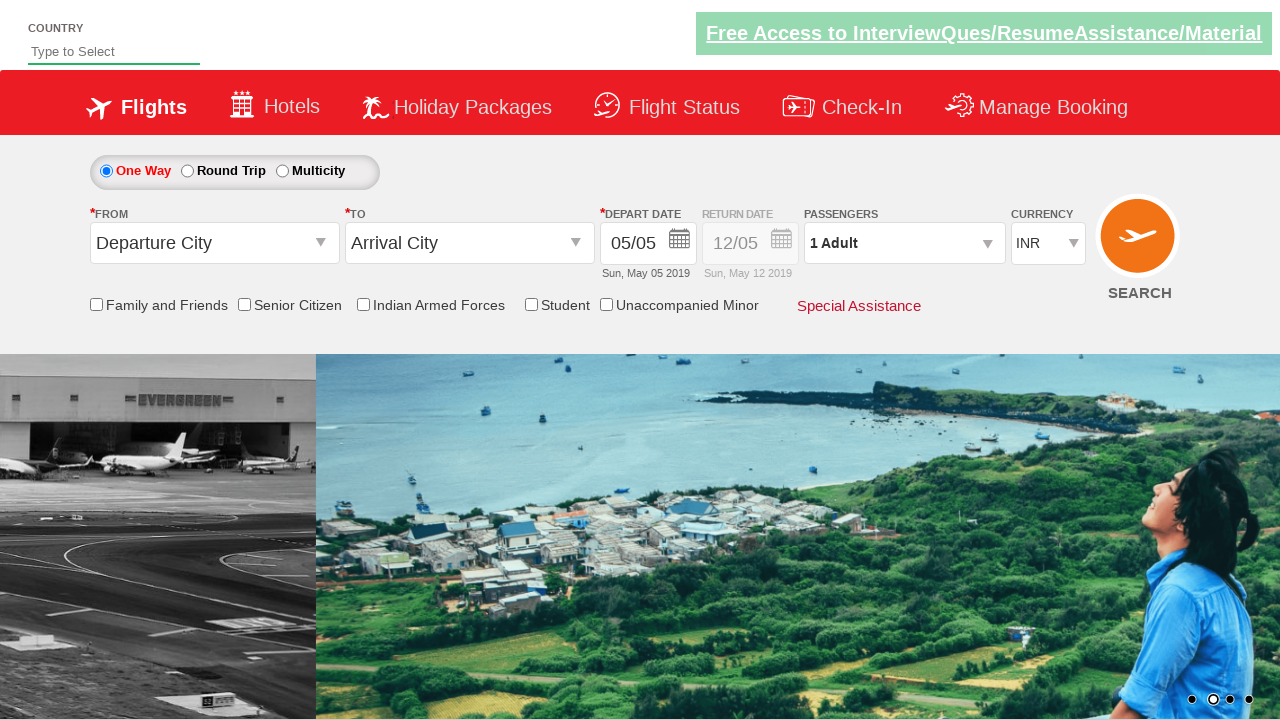

Filled autosuggest field with 'ind' on #autosuggest
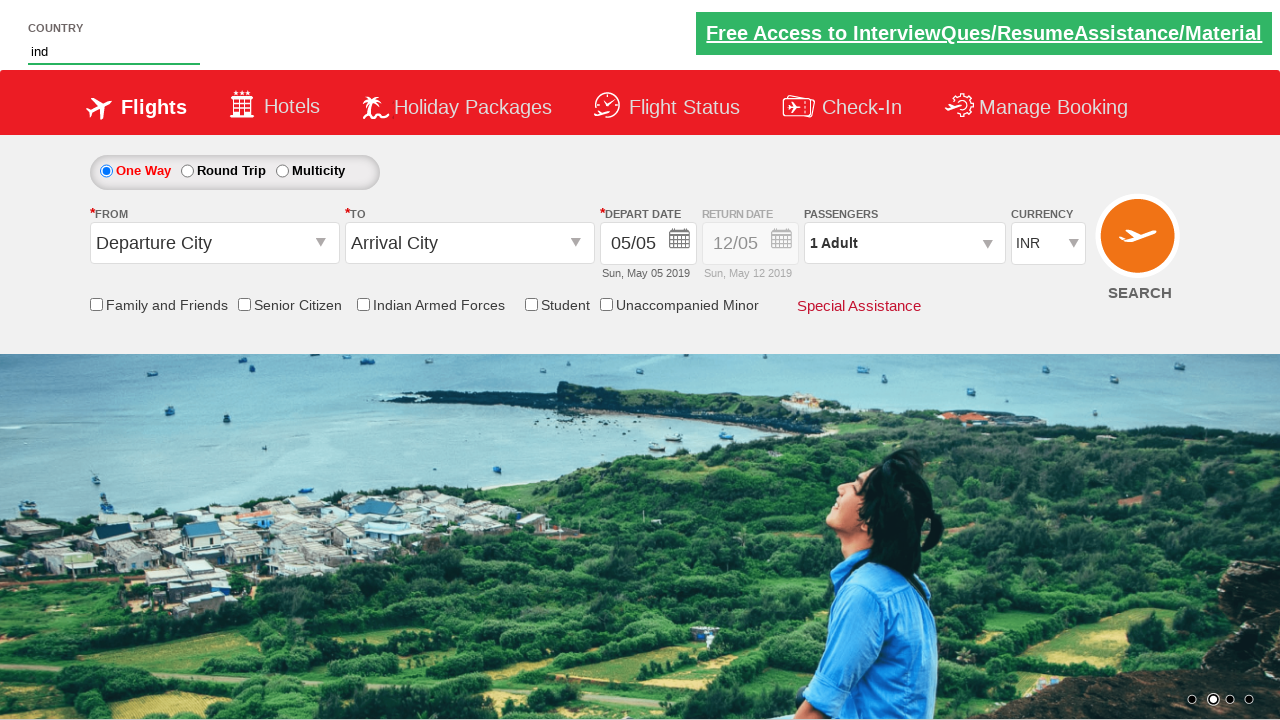

Waited for autocomplete suggestions to appear
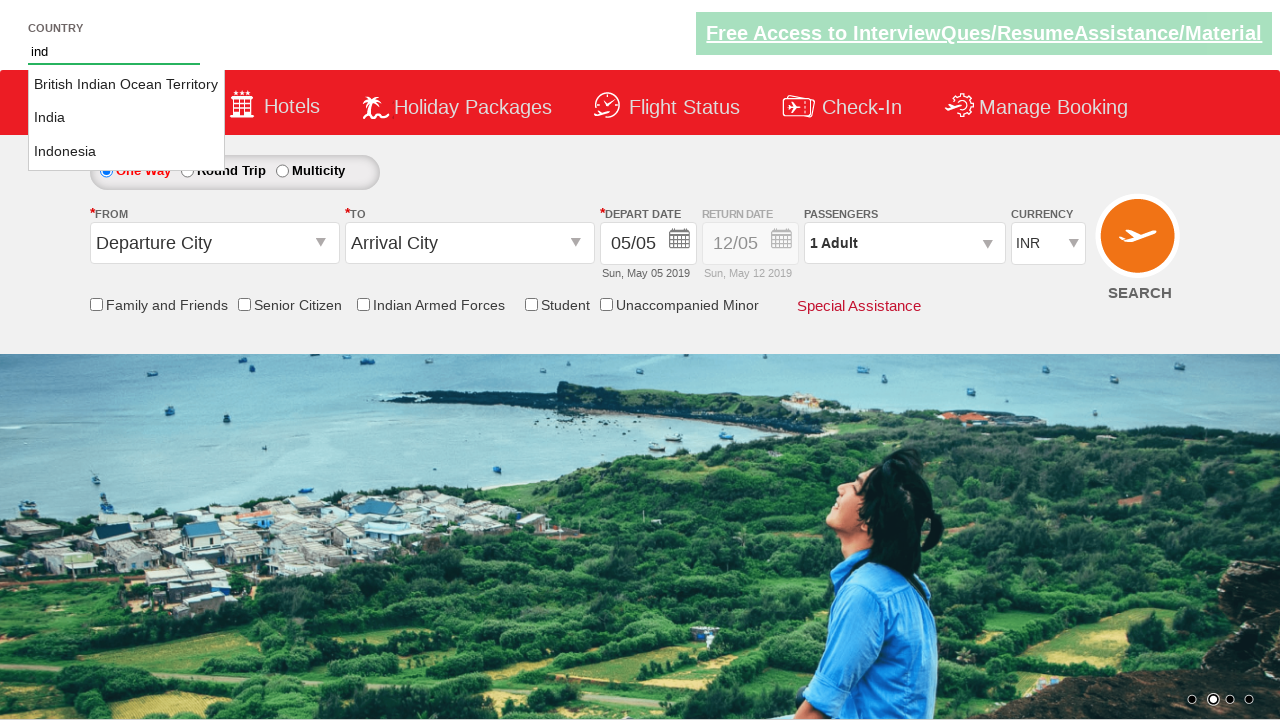

Retrieved all country suggestion elements from dropdown
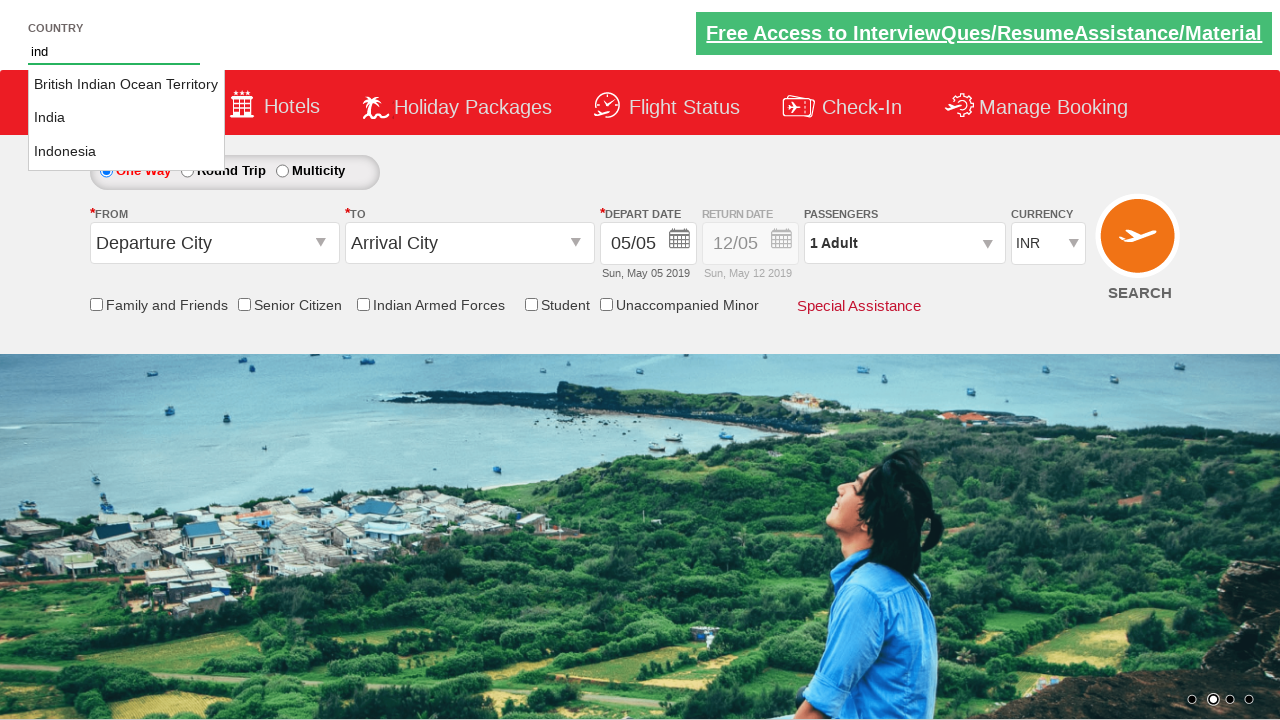

Selected 'India' from the autosuggest dropdown at (126, 118) on li.ui-menu-item a >> nth=1
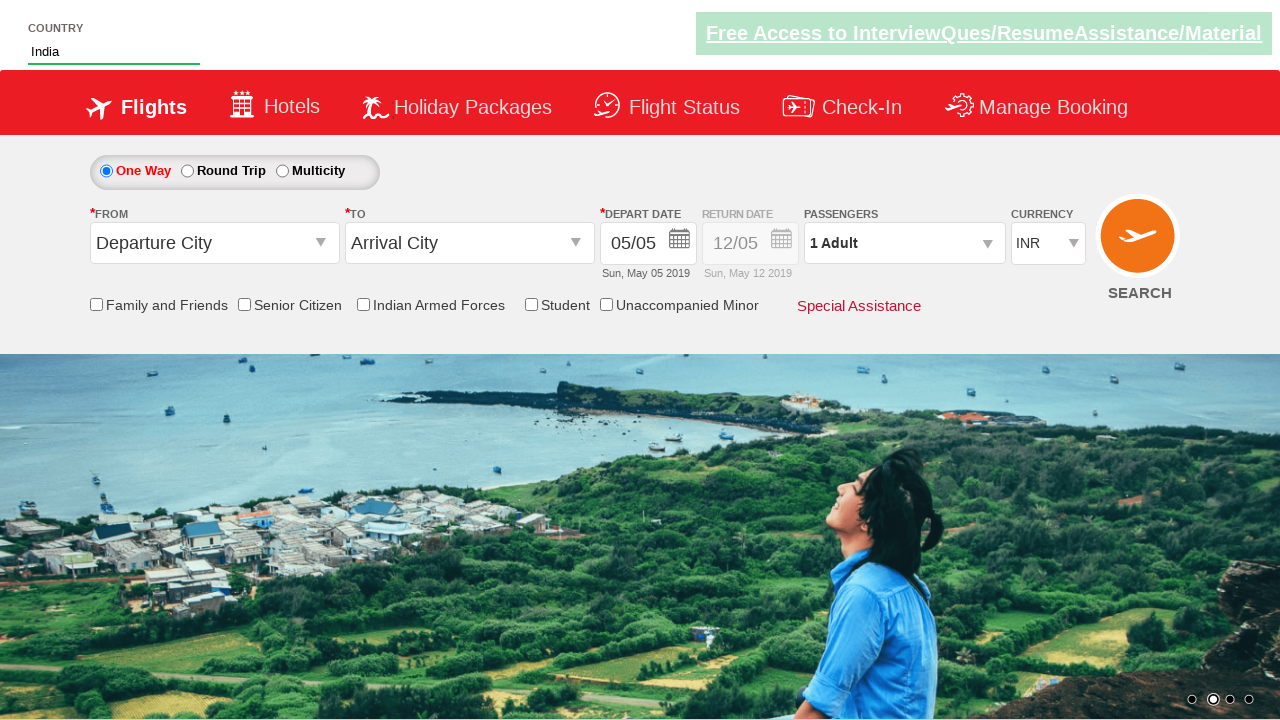

Verified that 'India' was correctly selected in the autosuggest field
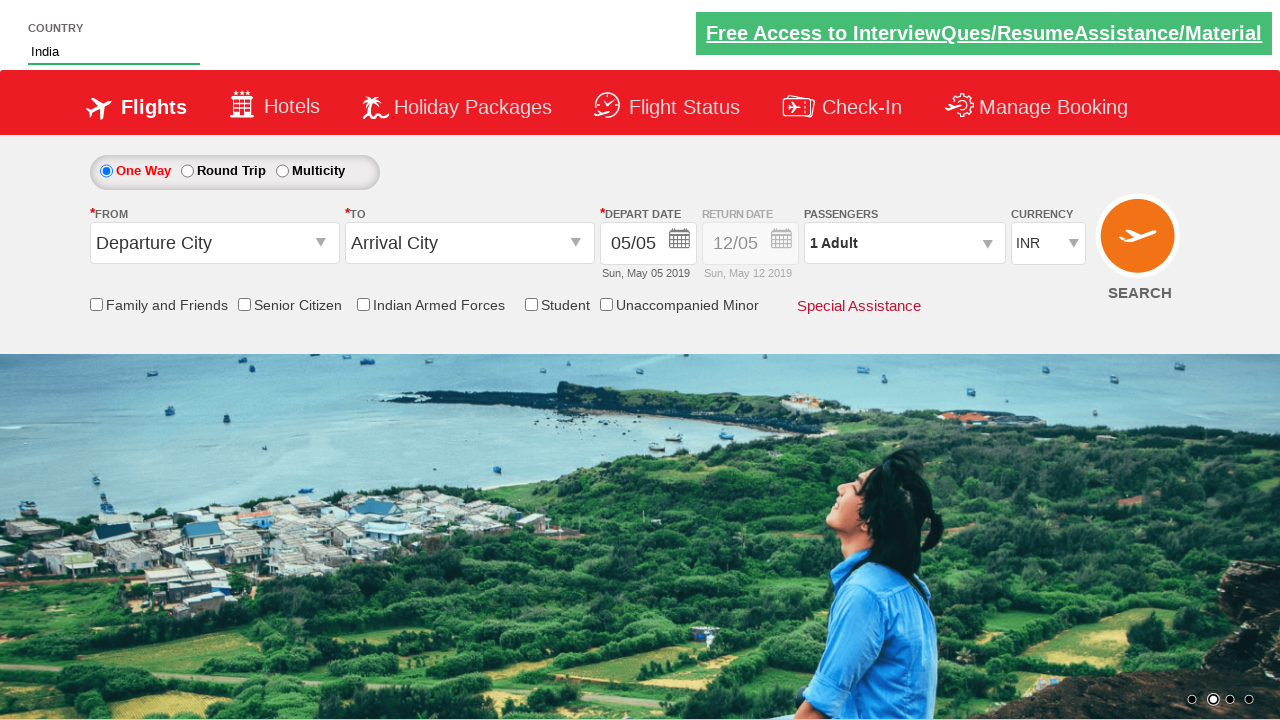

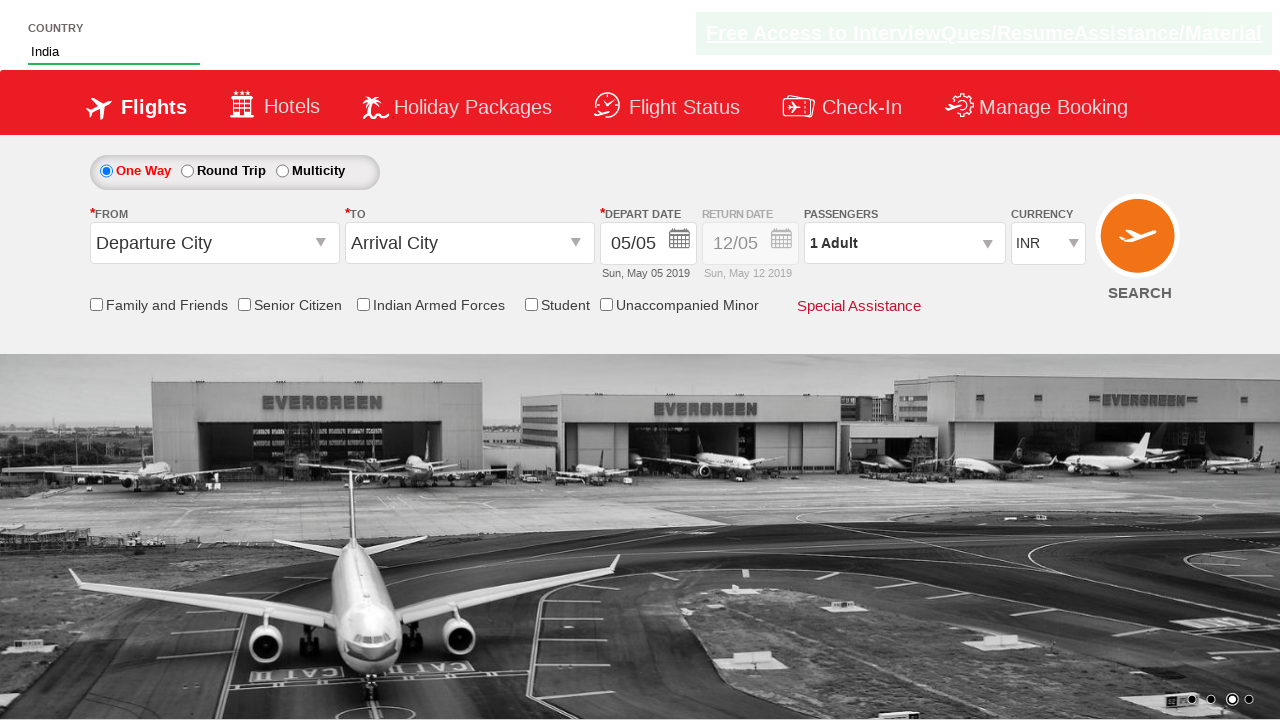